Tests implicit wait functionality by filling three text fields that appear with delays on a practice page

Starting URL: https://selenium-practice.vercel.app/waits/ExplicitWait/TextBox_Wait.html

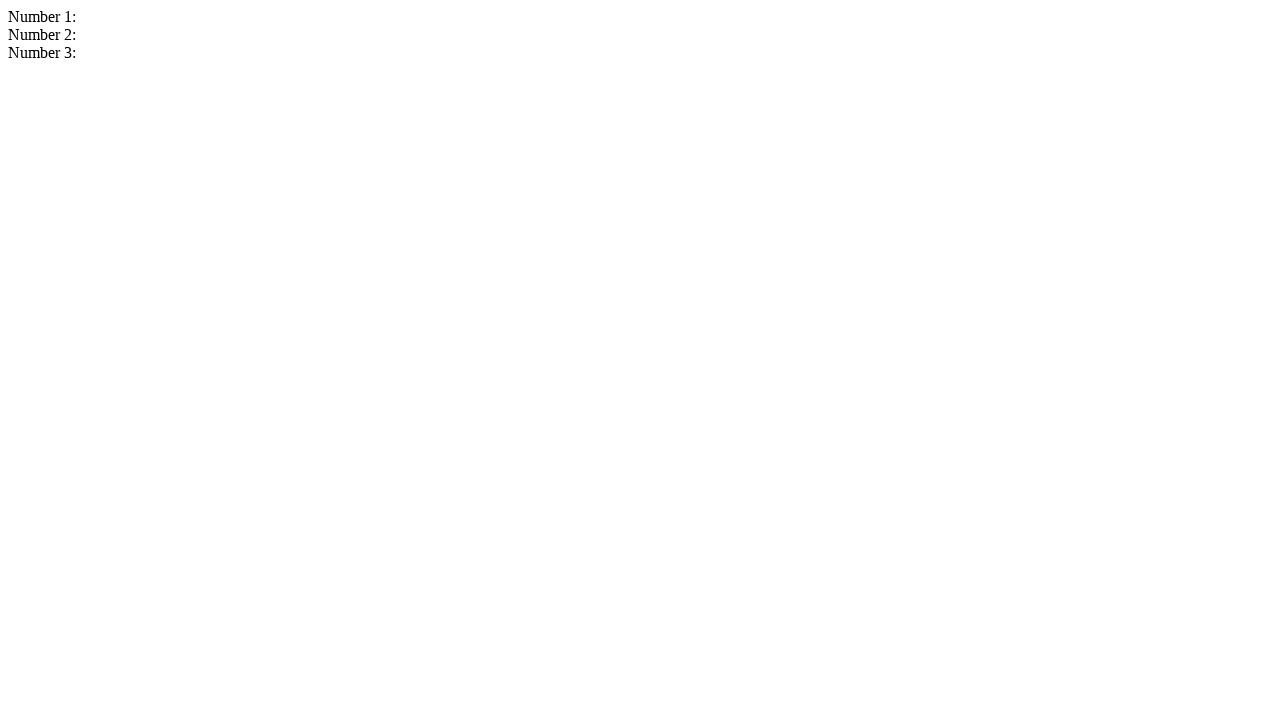

Waited for first text field (#buggy1) to appear
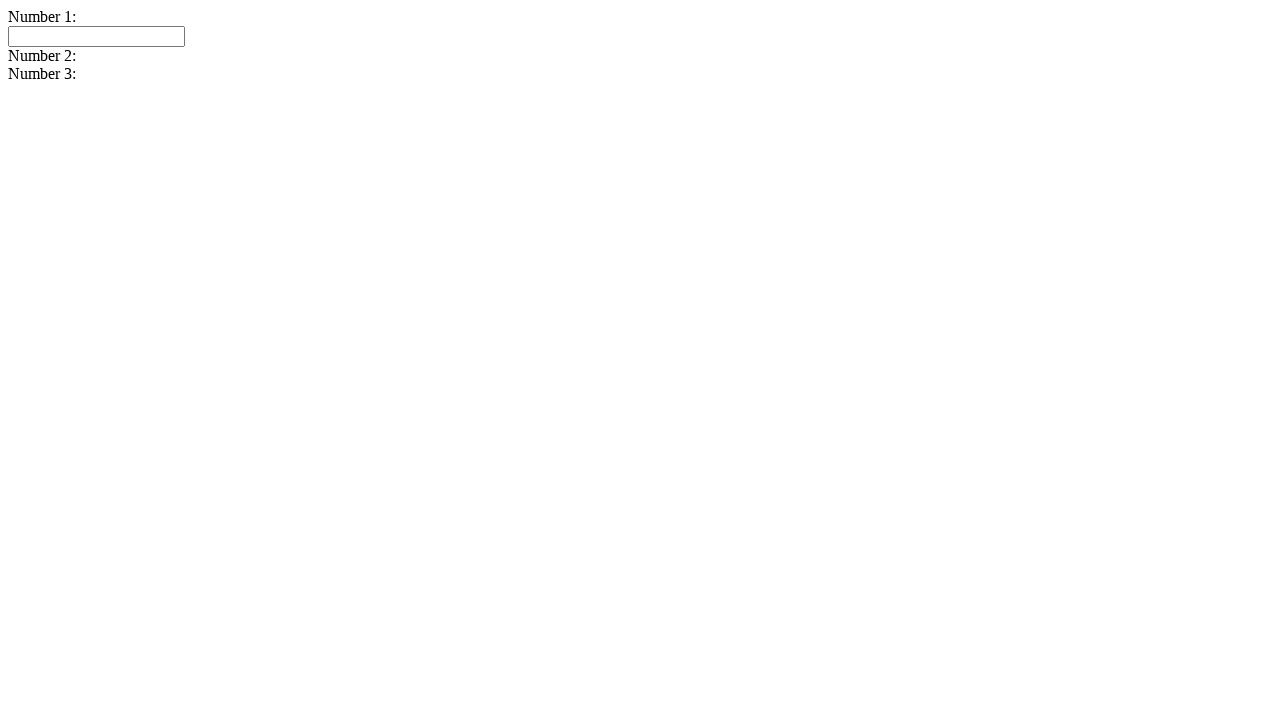

Filled first text field (#buggy1) with 'Test' on #buggy1
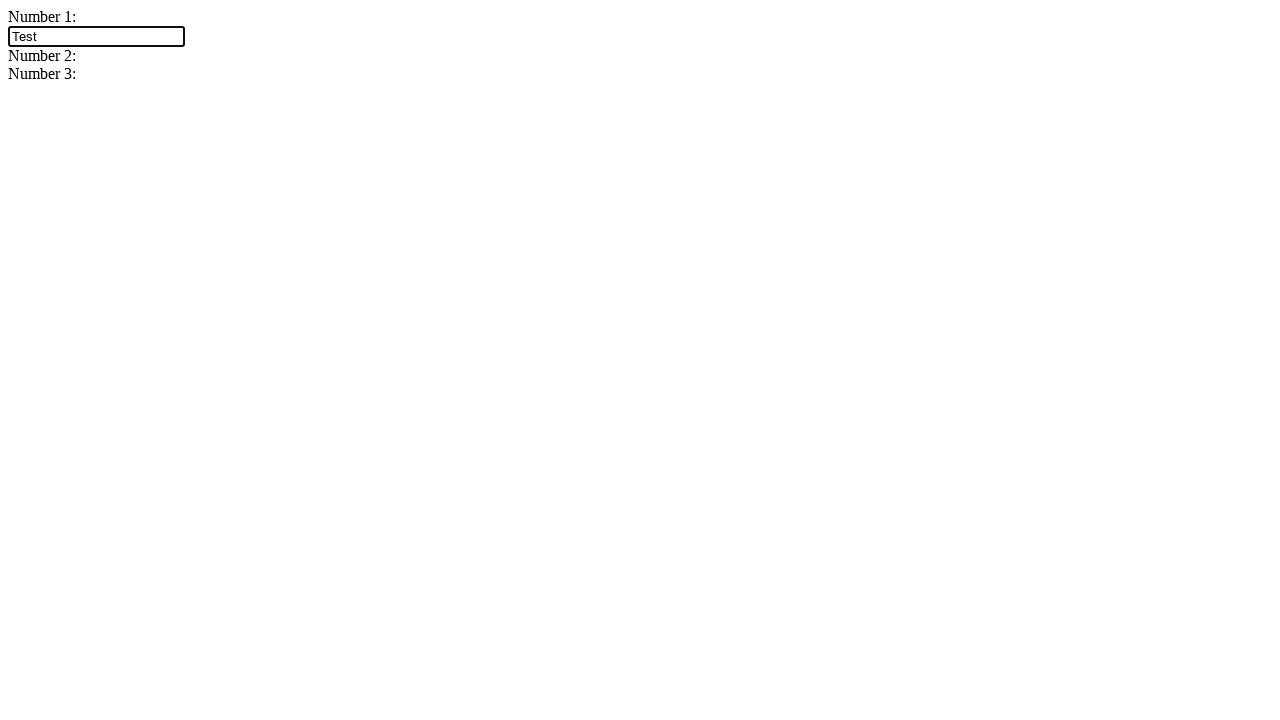

Waited for second text field (#buggy2) to appear
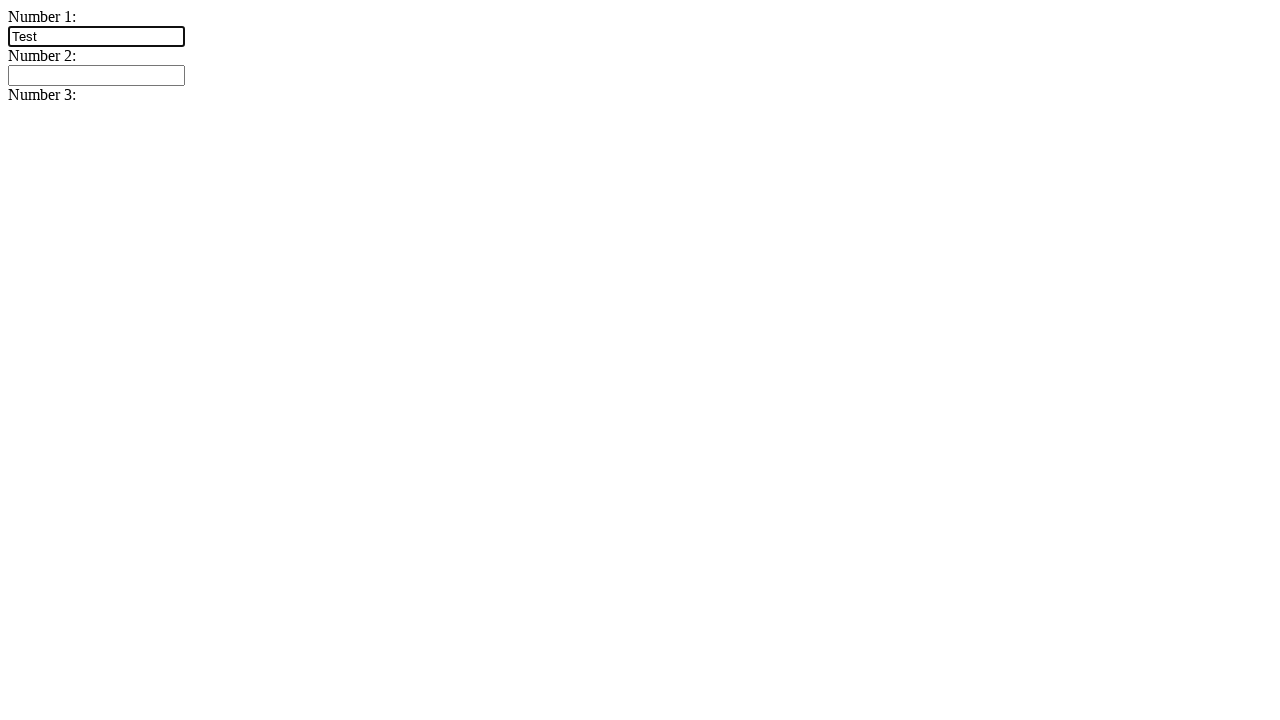

Filled second text field (#buggy2) with 'Test' on #buggy2
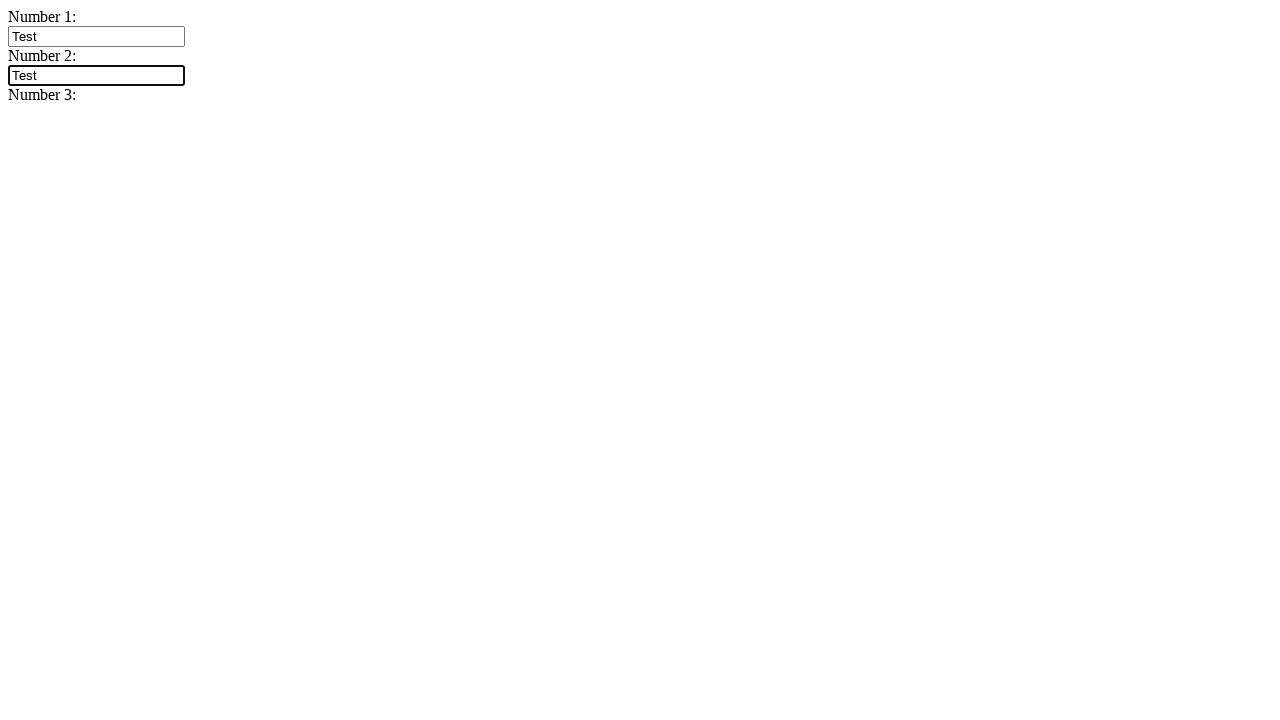

Waited for third text field (#buggy3) to appear
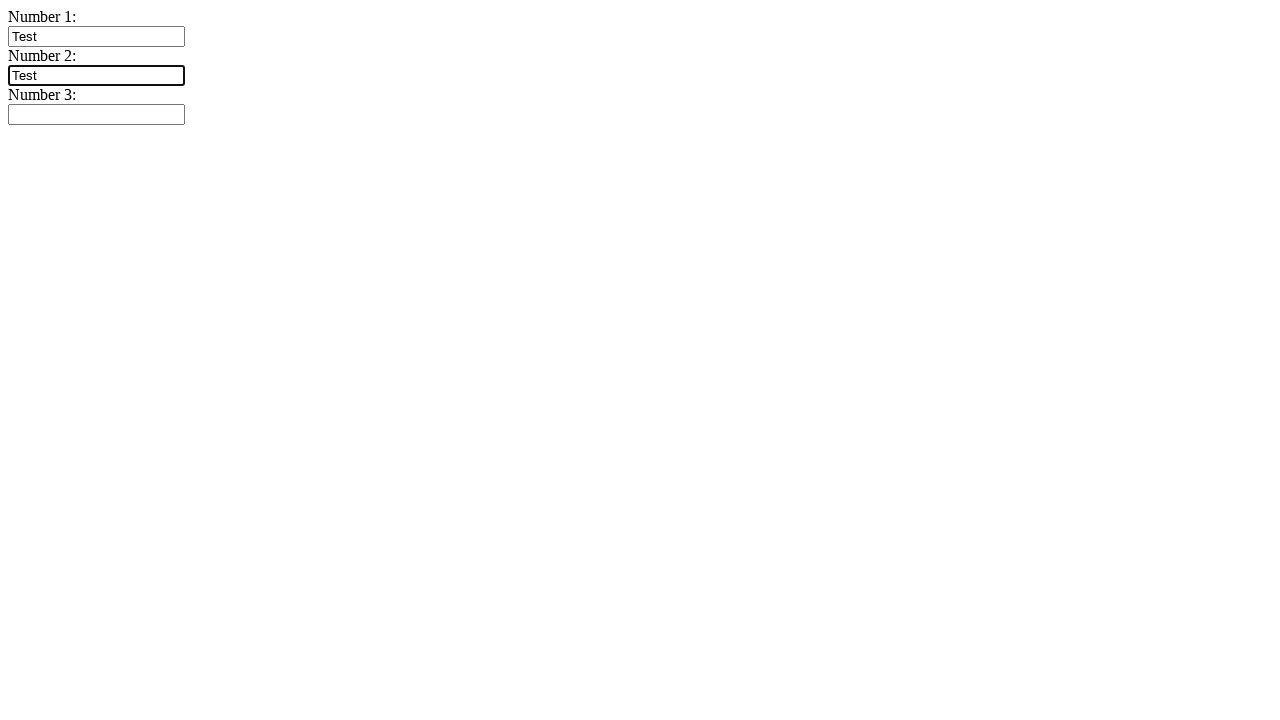

Filled third text field (#buggy3) with 'Test' on #buggy3
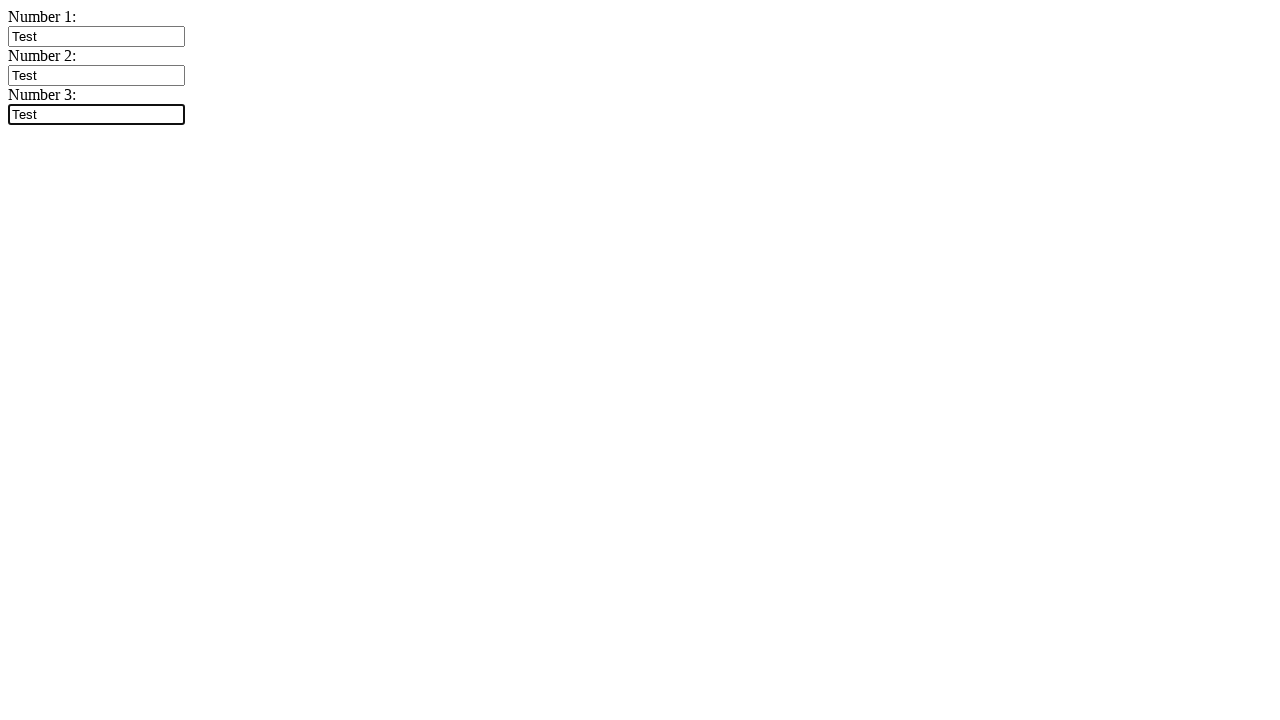

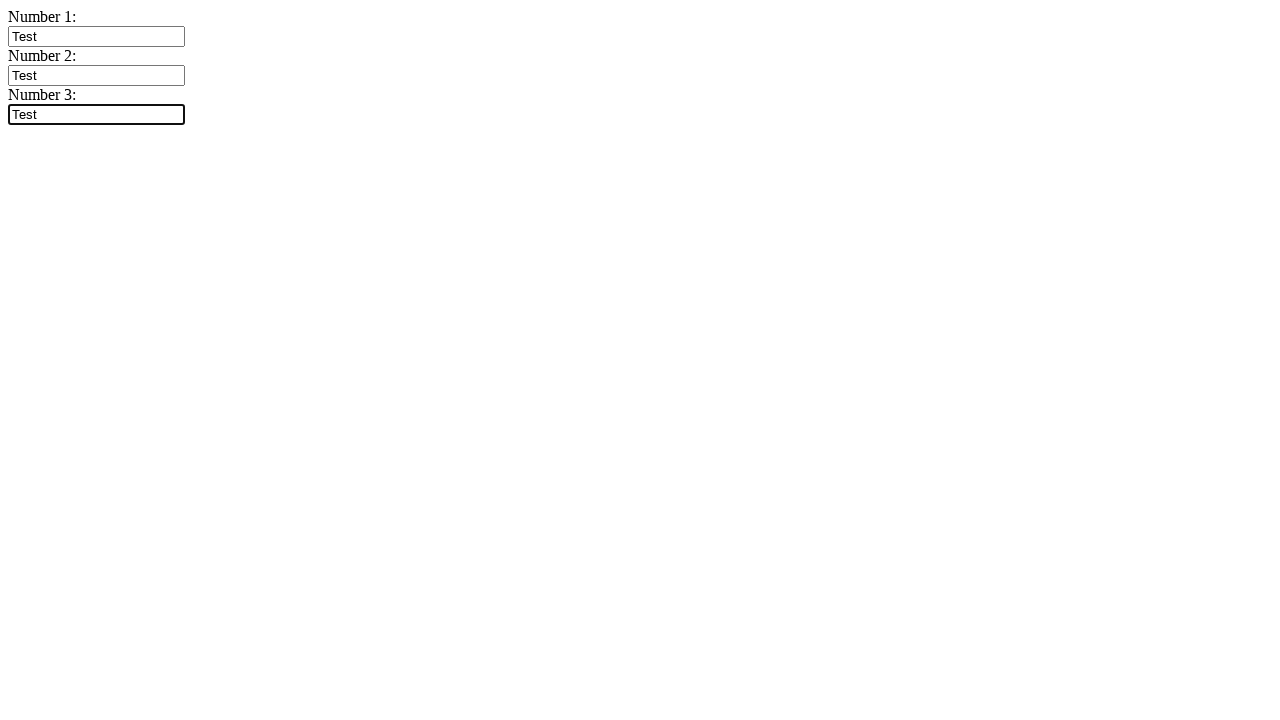